Fills out a sign-up form by entering first name, last name, and email address

Starting URL: https://secure-retreat-92358.herokuapp.com/

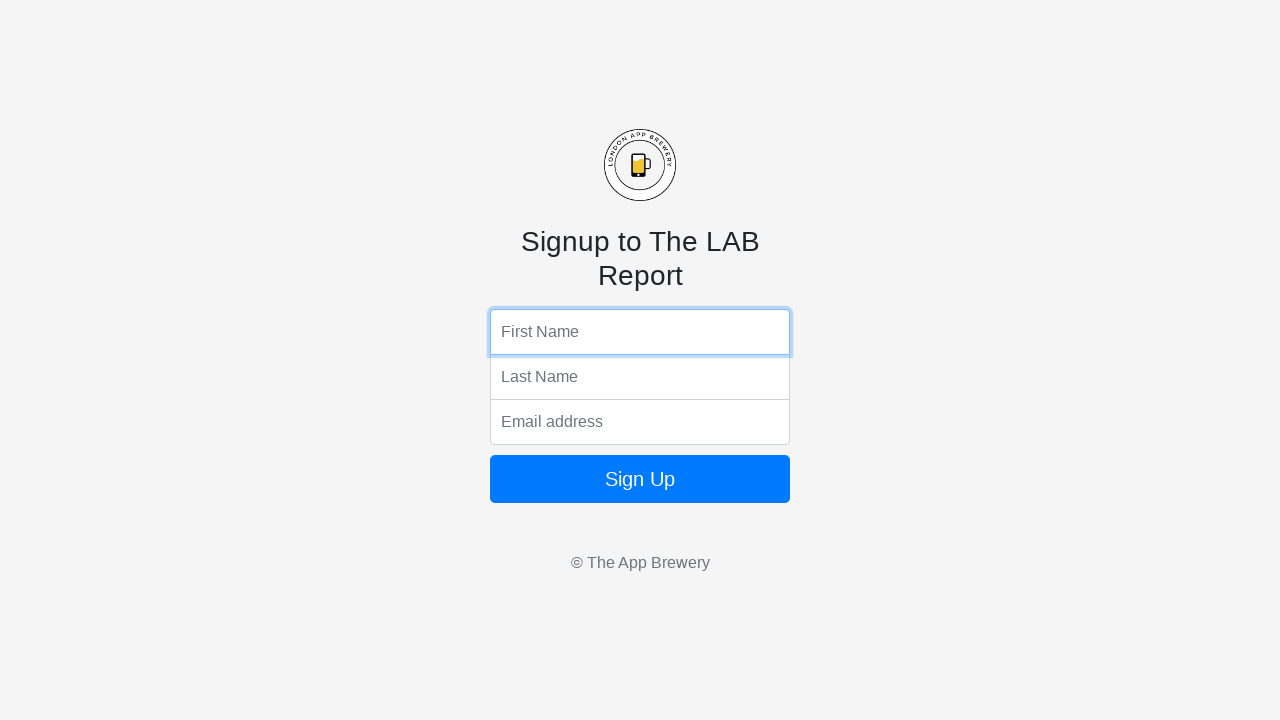

Filled first name field with 'John' on input[name='fName']
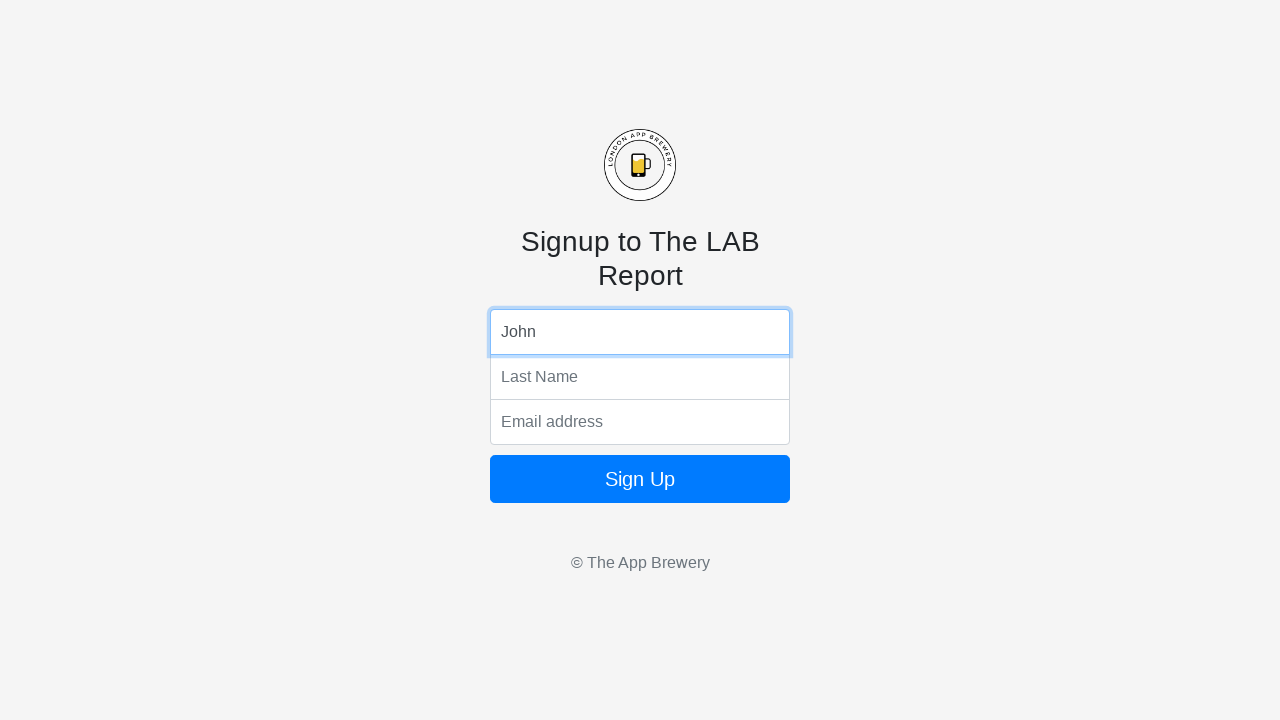

Pressed Enter on first name field on input[name='fName']
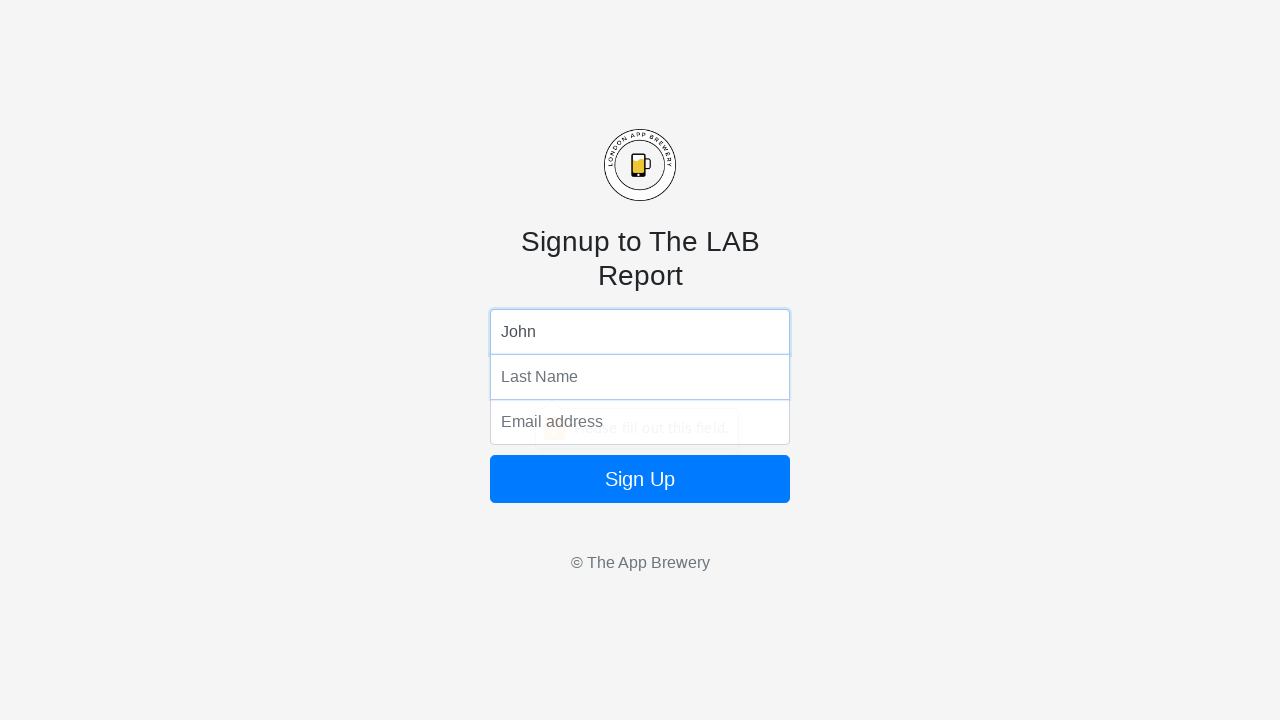

Filled last name field with 'Smith' on input[name='lName']
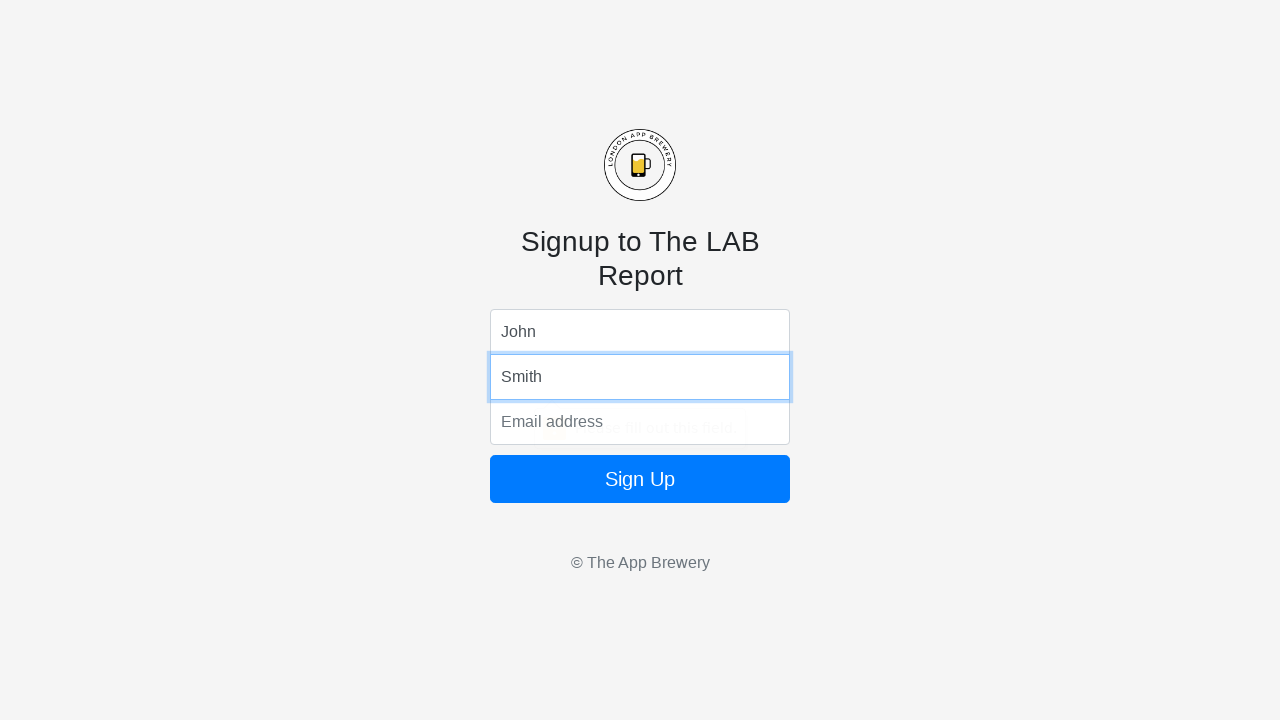

Pressed Enter on last name field on input[name='lName']
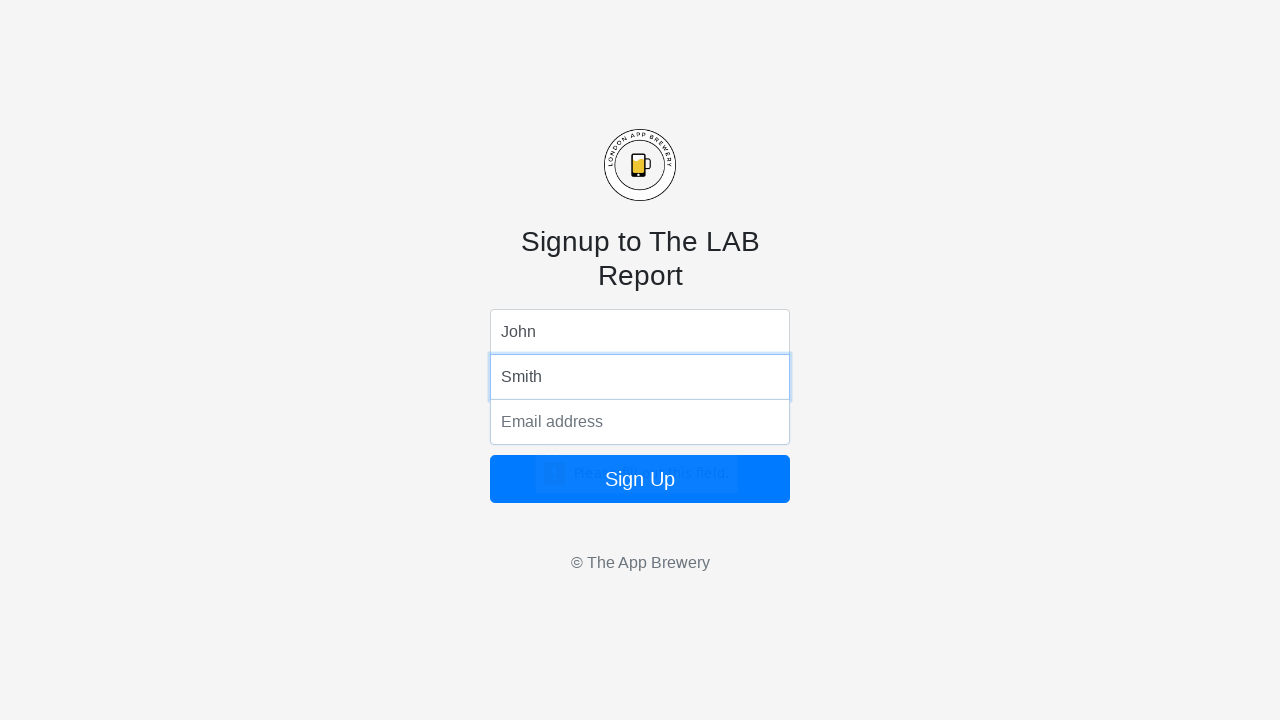

Filled email field with 'john.smith@example.com' on input[name='email']
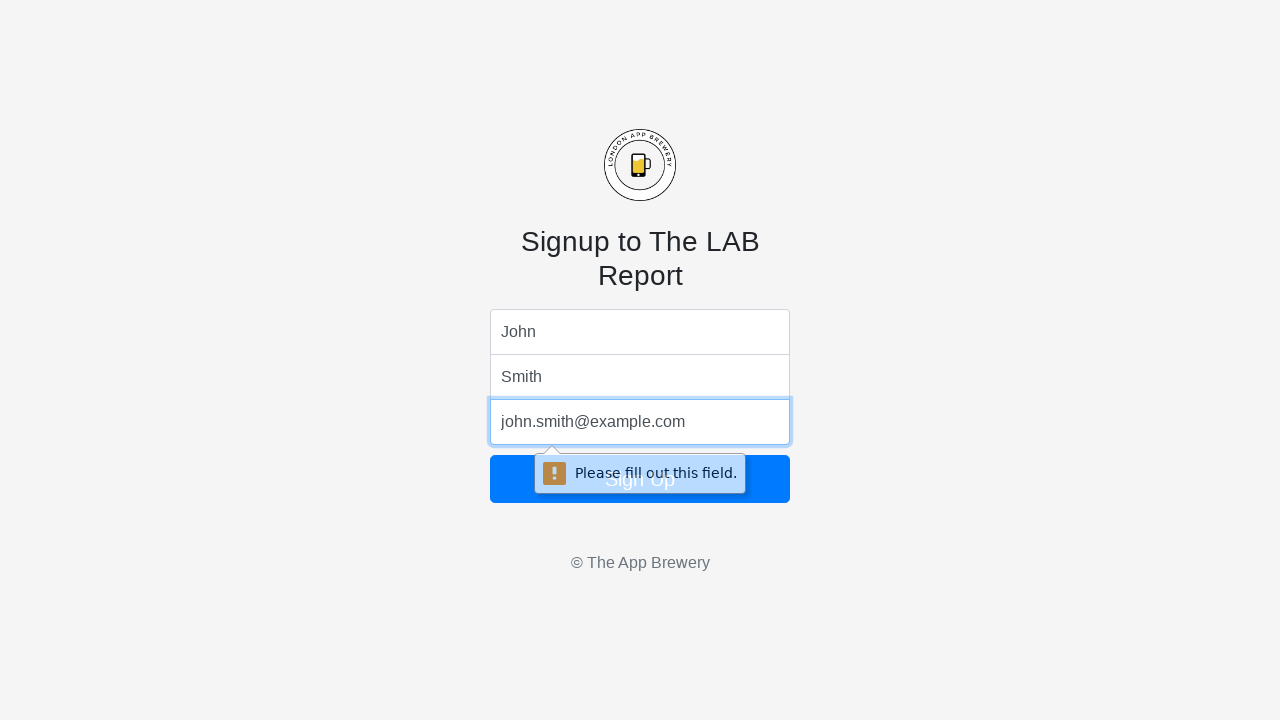

Pressed Enter on email field to submit form on input[name='email']
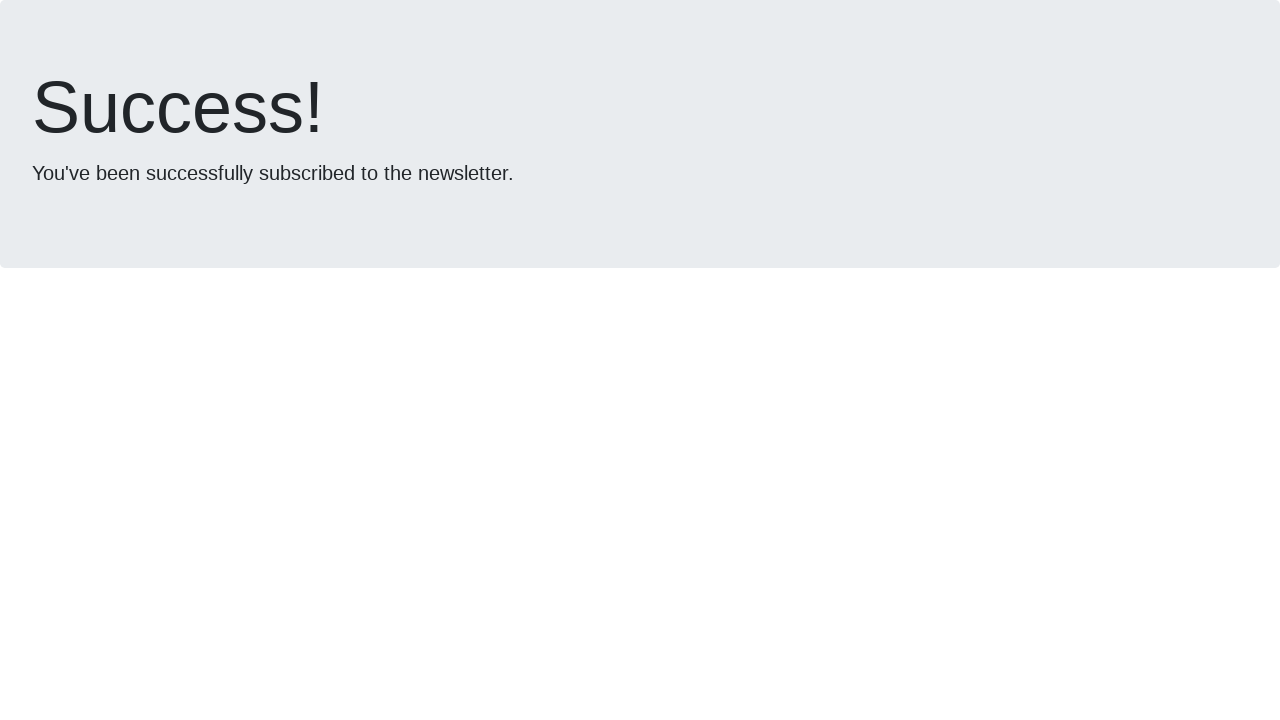

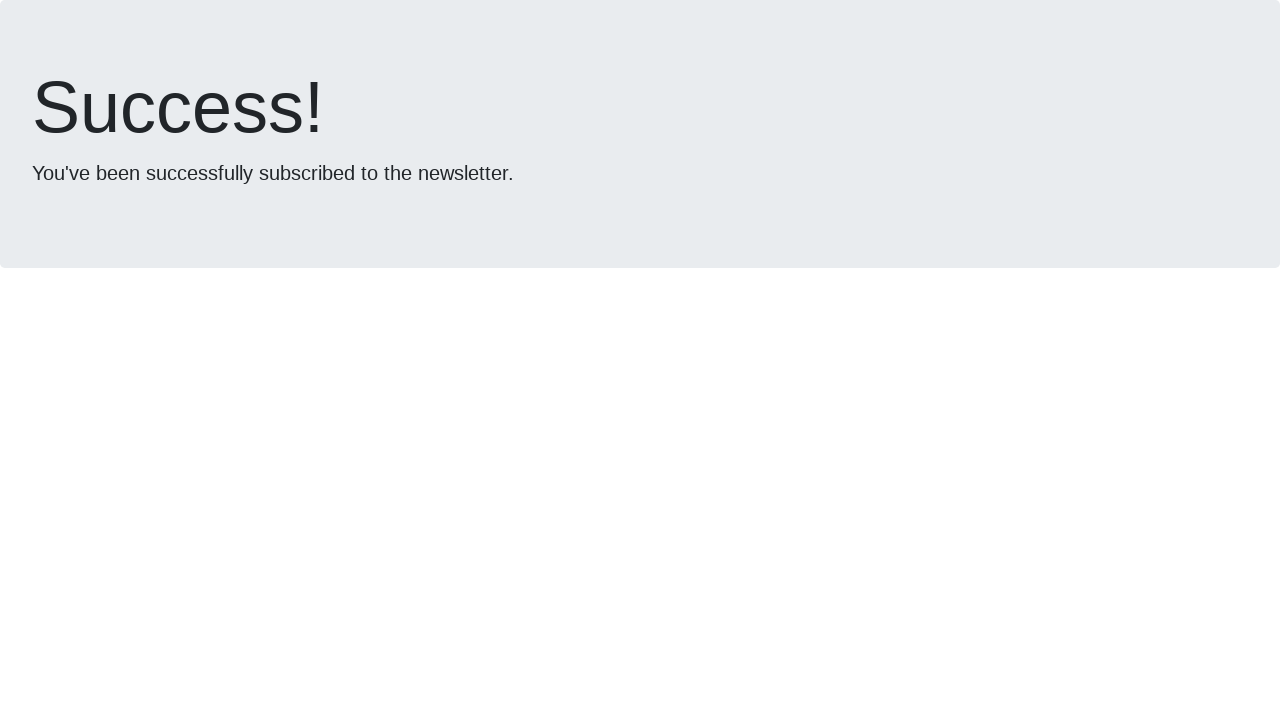